Tests that clicking the small "Add" button on mobile viewport opens the add contact module and displays the correct title

Starting URL: https://hyfydistro.github.io/contacts/dist/

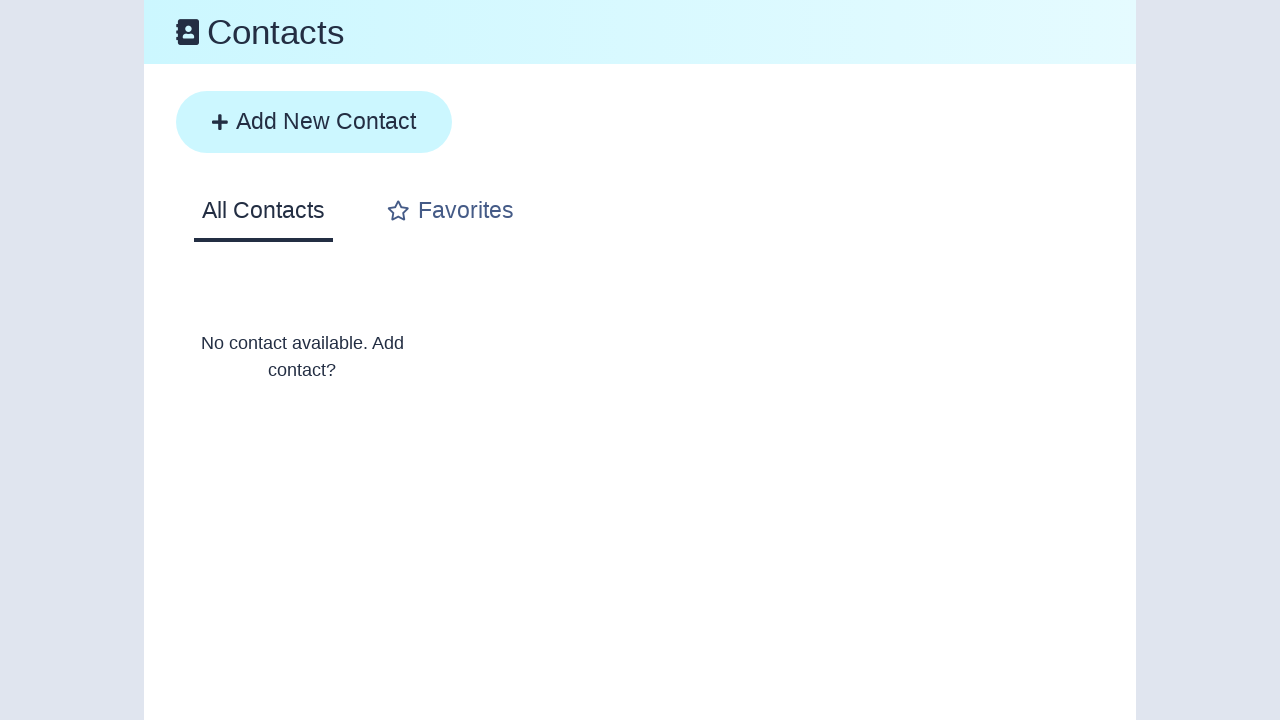

Set viewport to mobile size (375x500)
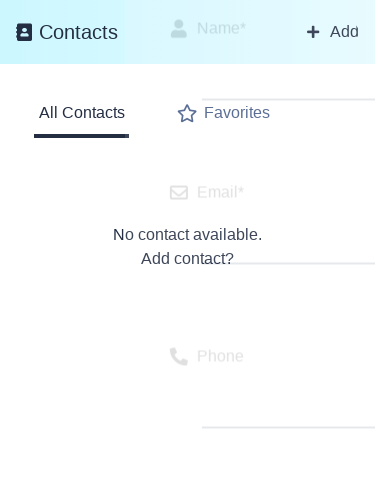

Clicked small 'Add' button on mobile viewport at (333, 32) on .btn__text--add-form
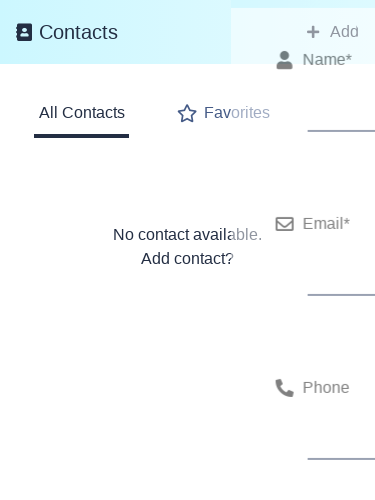

Add contact module title loaded and is visible
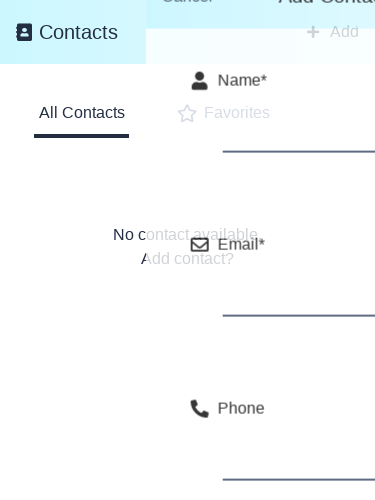

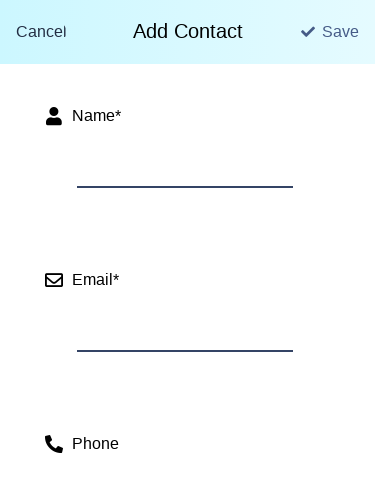